Tests dismissing a JavaScript confirm dialog by clicking the second alert button, dismissing the dialog, and verifying the cancel result message.

Starting URL: https://testcenter.techproeducation.com/index.php?page=javascript-alerts

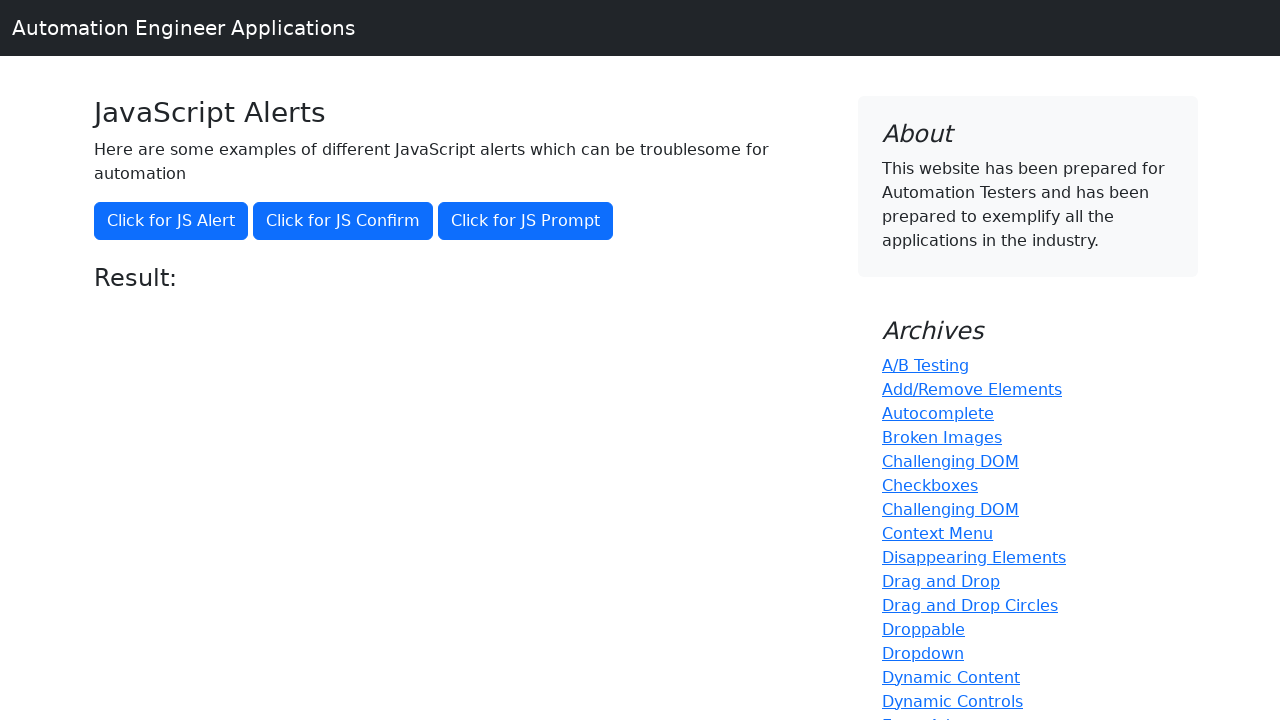

Set up dialog handler to dismiss alerts
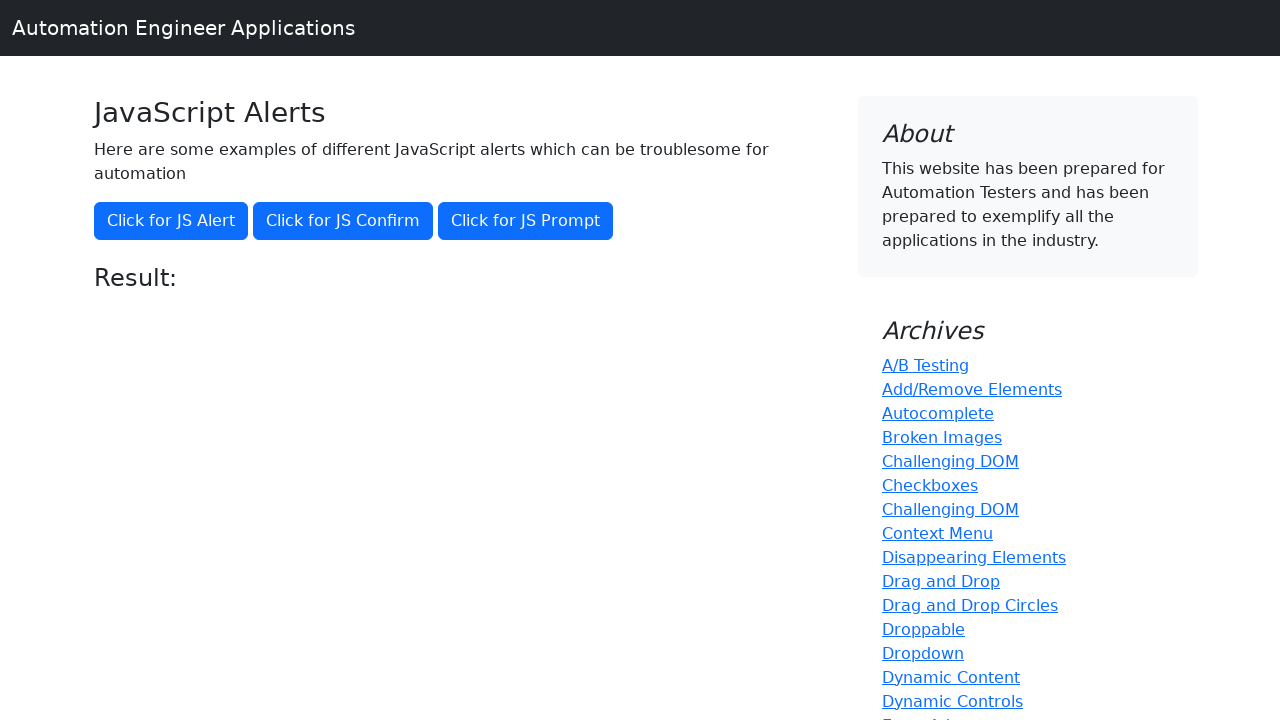

Clicked the confirm button to trigger JavaScript alert at (343, 221) on button[onclick='jsConfirm()']
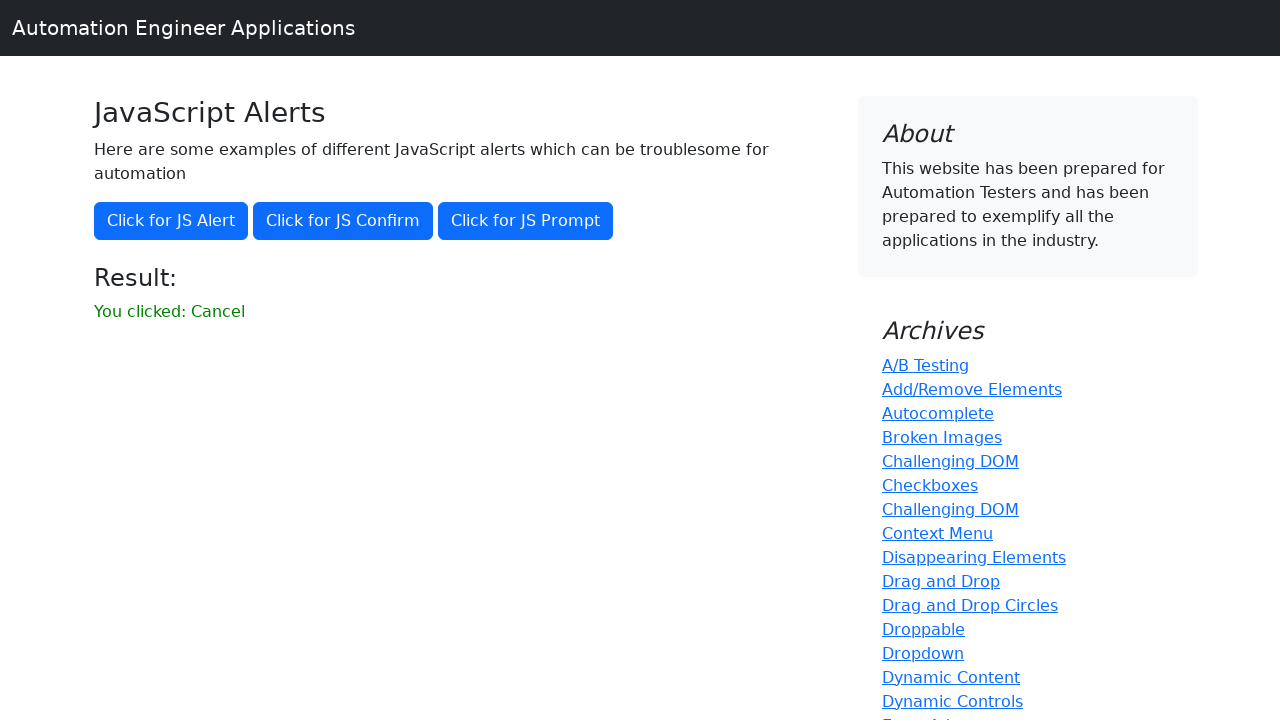

Result message element appeared on page
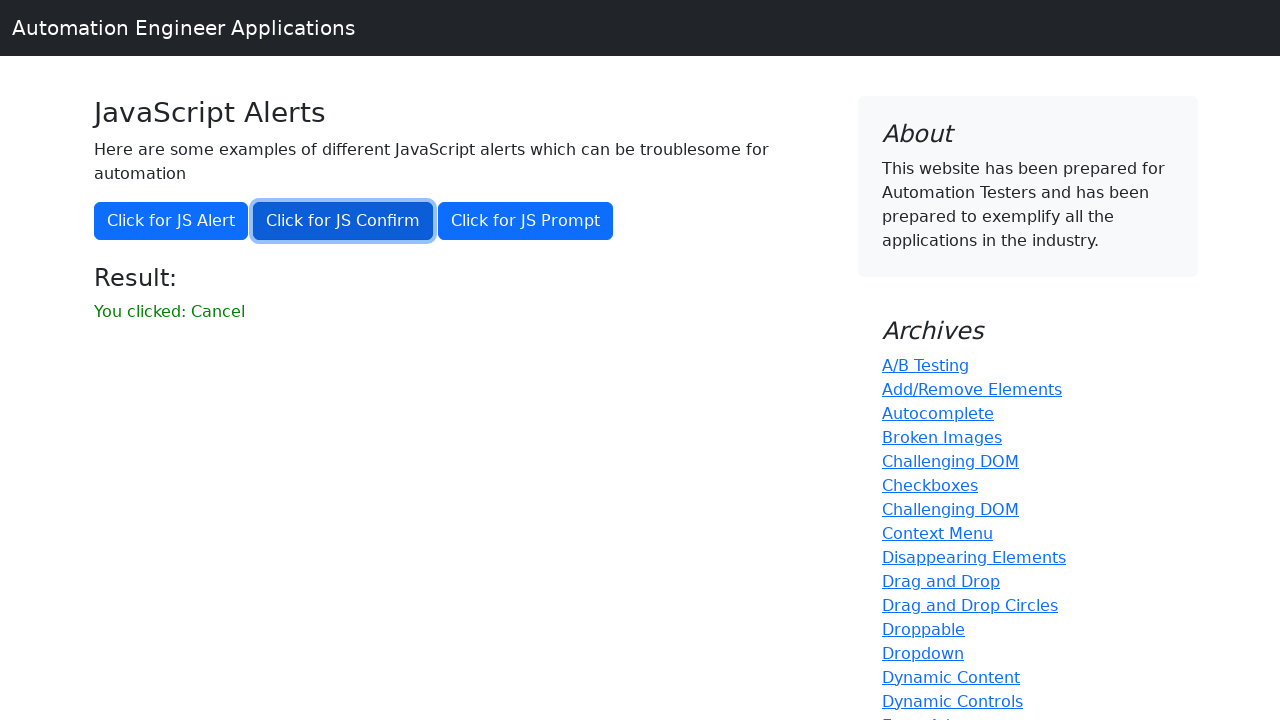

Retrieved result text from page
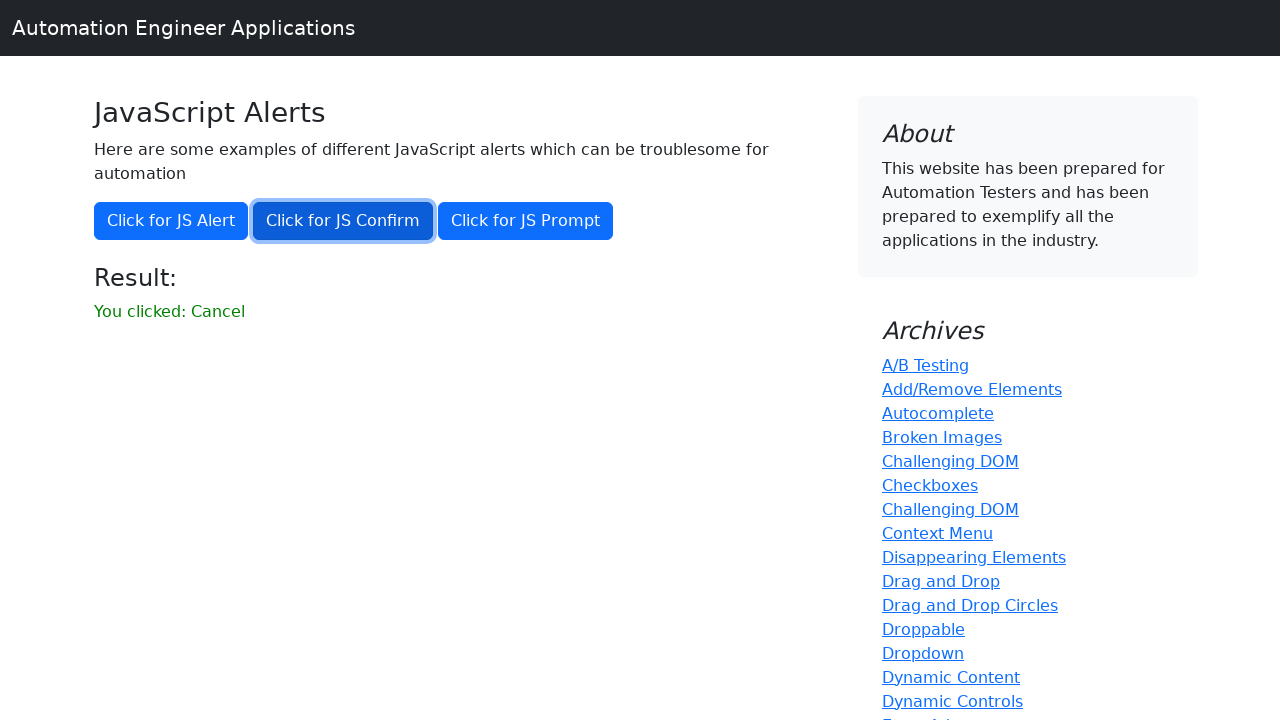

Verified result text is 'You clicked: Cancel' - alert was successfully dismissed
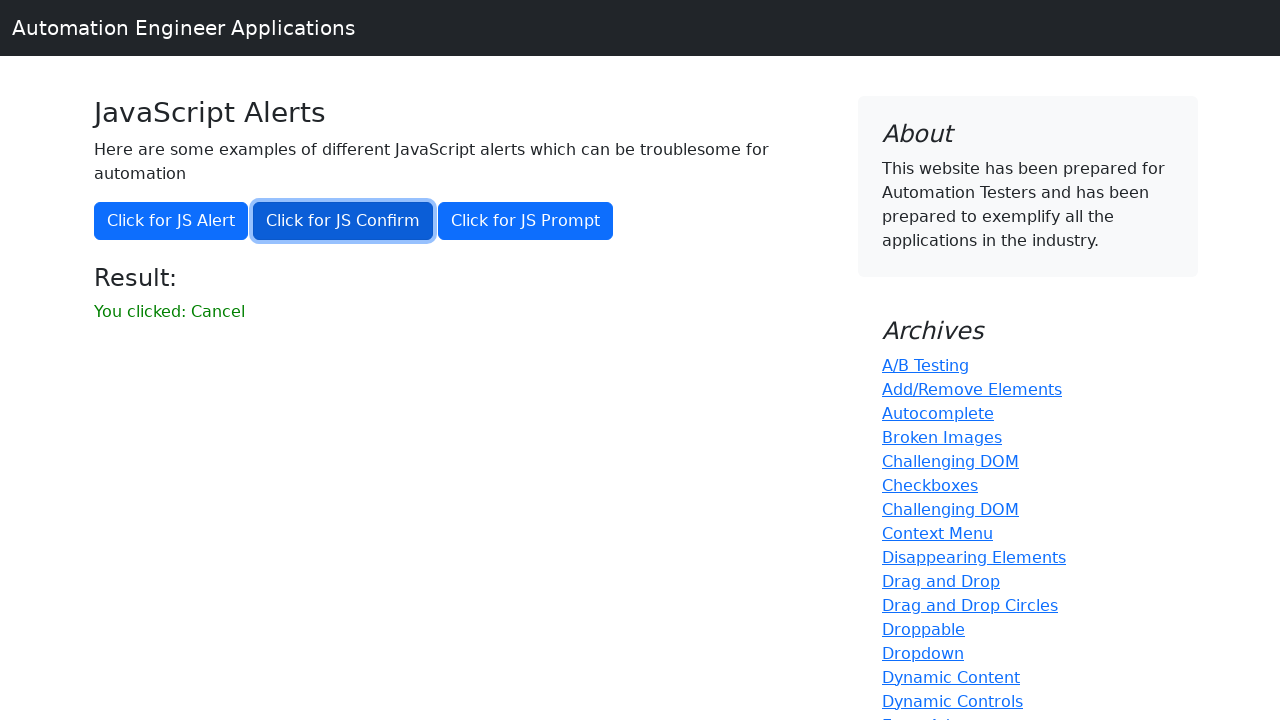

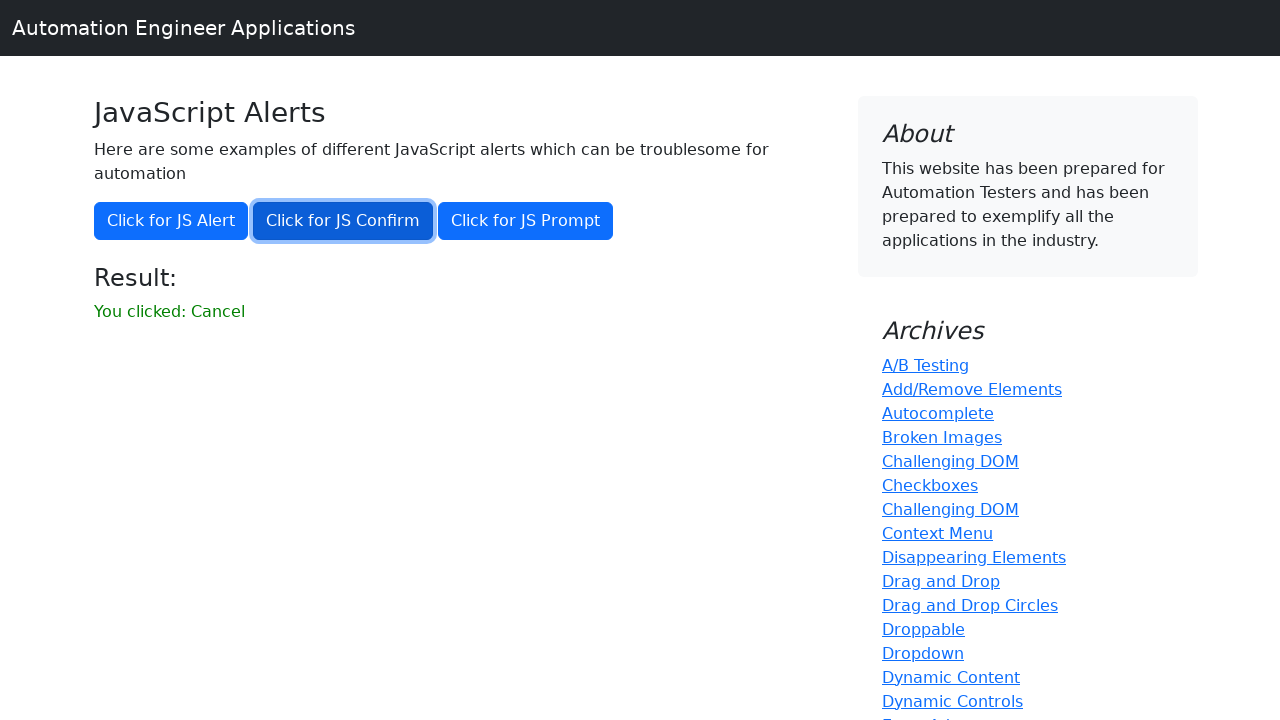